Tests that there are 14 navigation buttons with valid href links

Starting URL: https://peryloth.com/

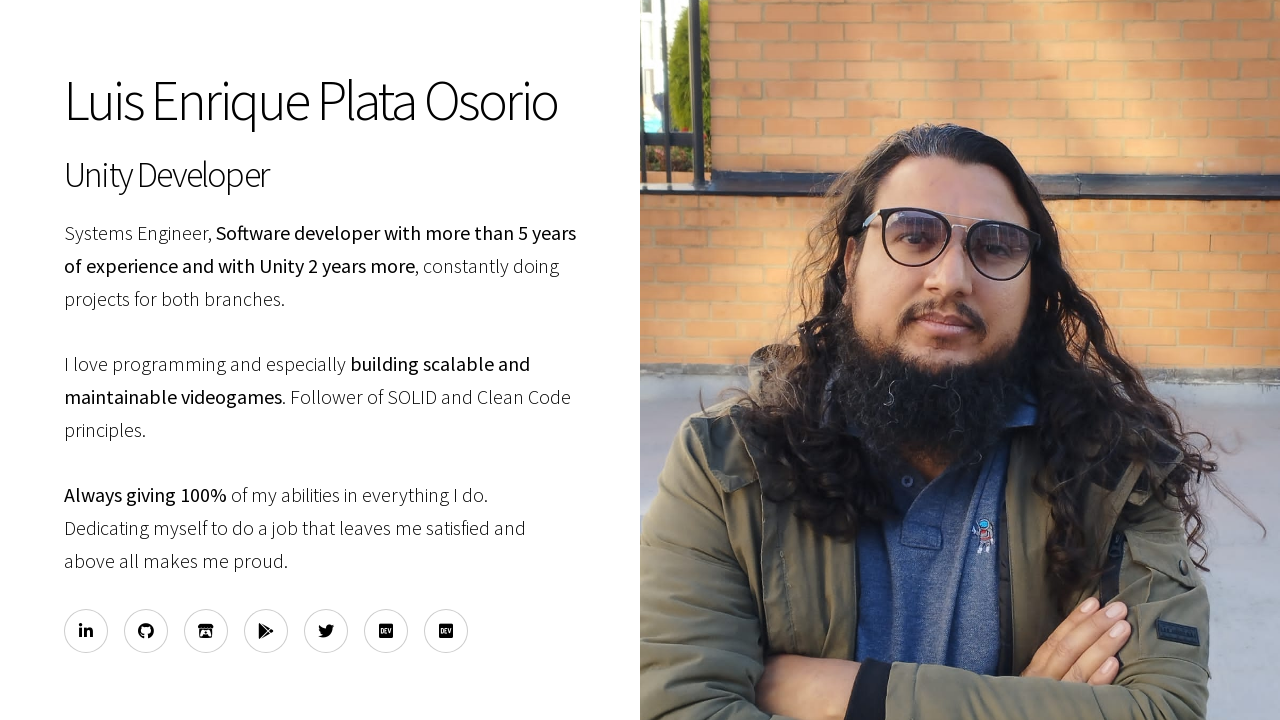

Navigated to https://peryloth.com/
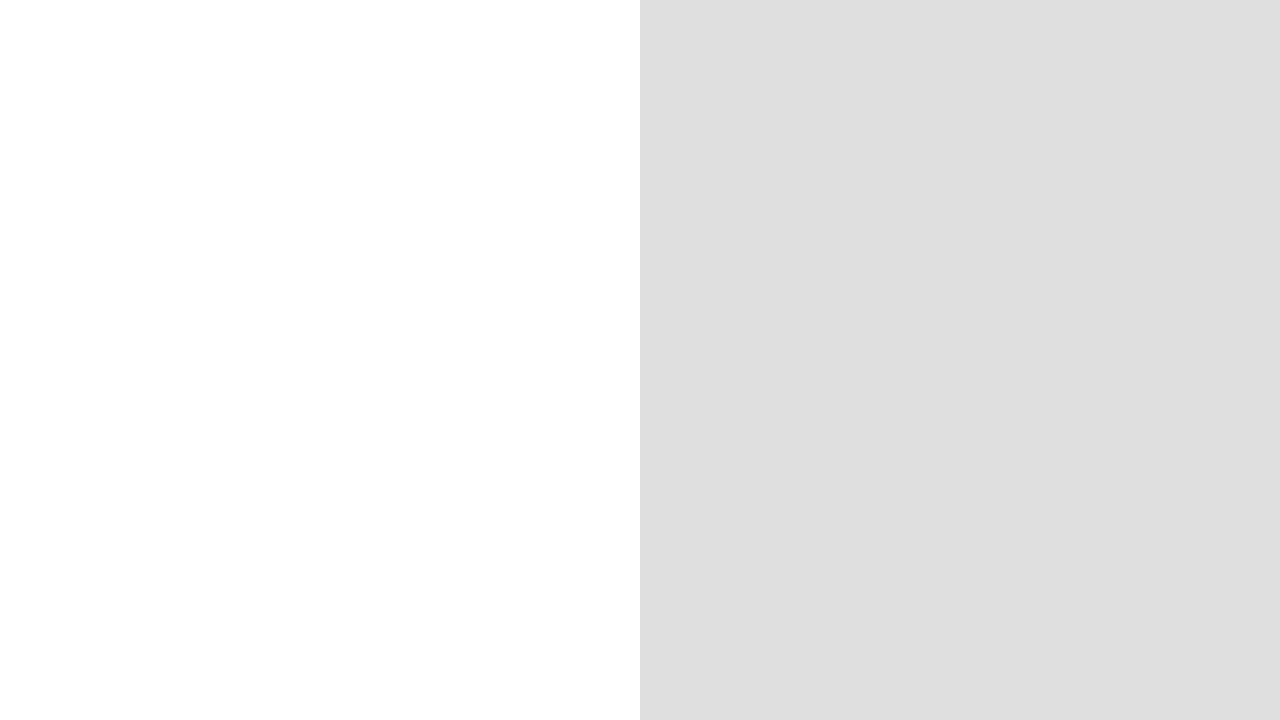

Located all navigation buttons (div > ul > li > a)
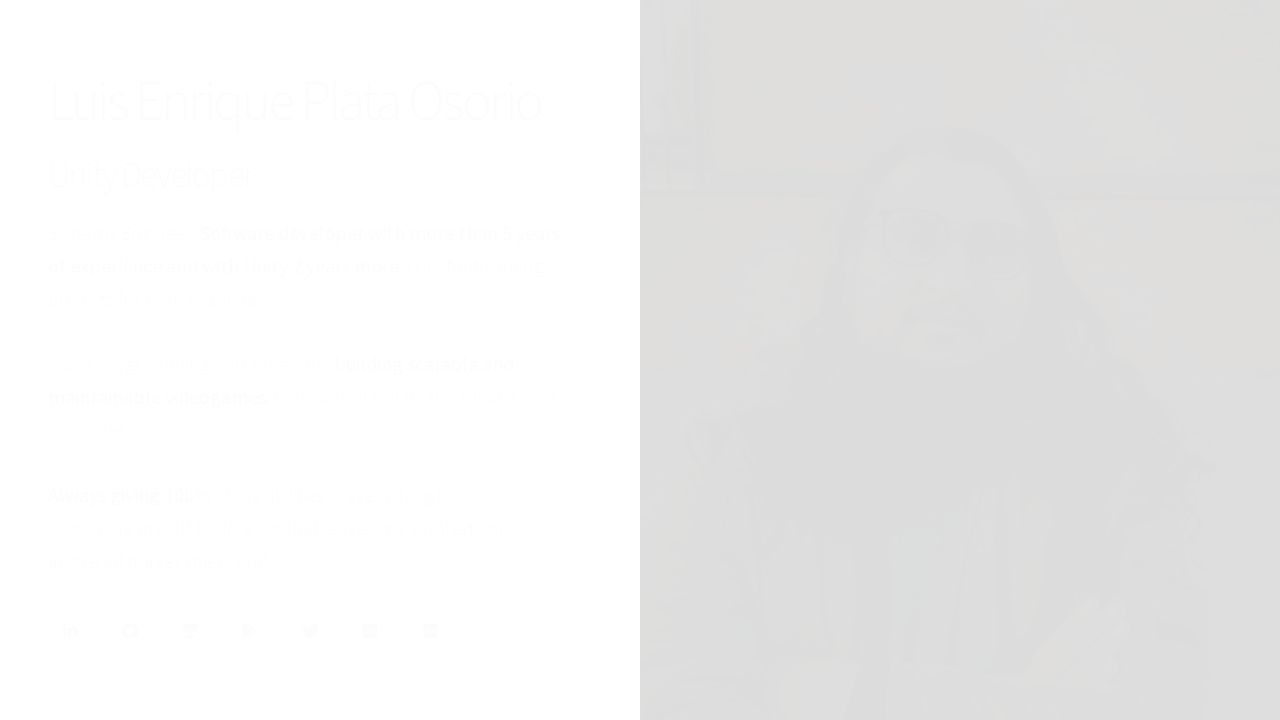

Verified that 14 navigation buttons are present
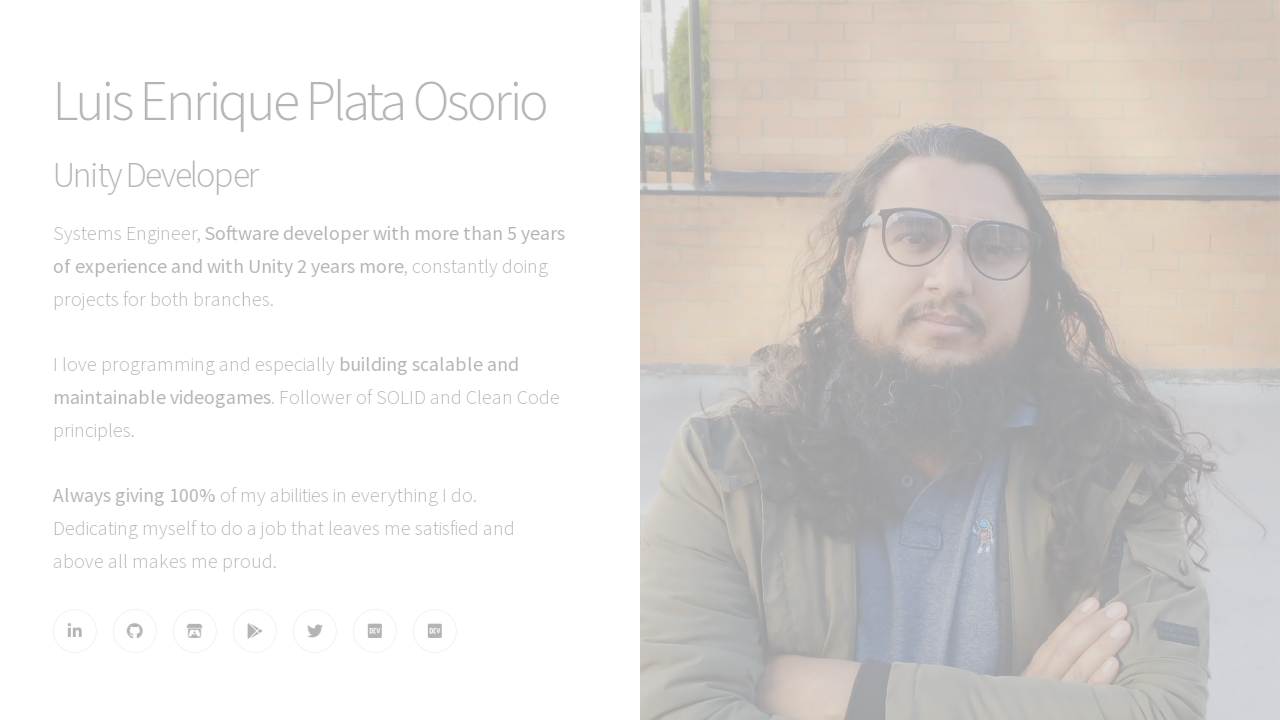

Retrieved href attribute from navigation button: https://www.linkedin.com/in/luisenriqueplataosorio/
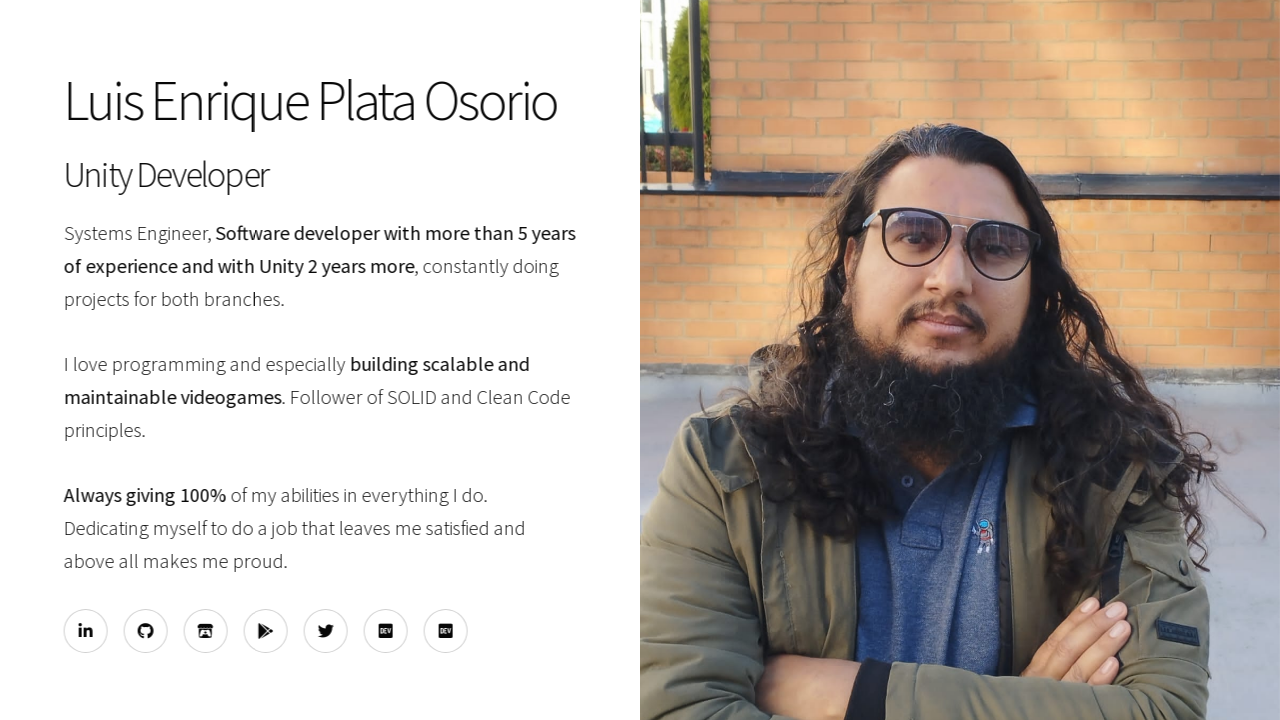

Verified that button has a valid href link
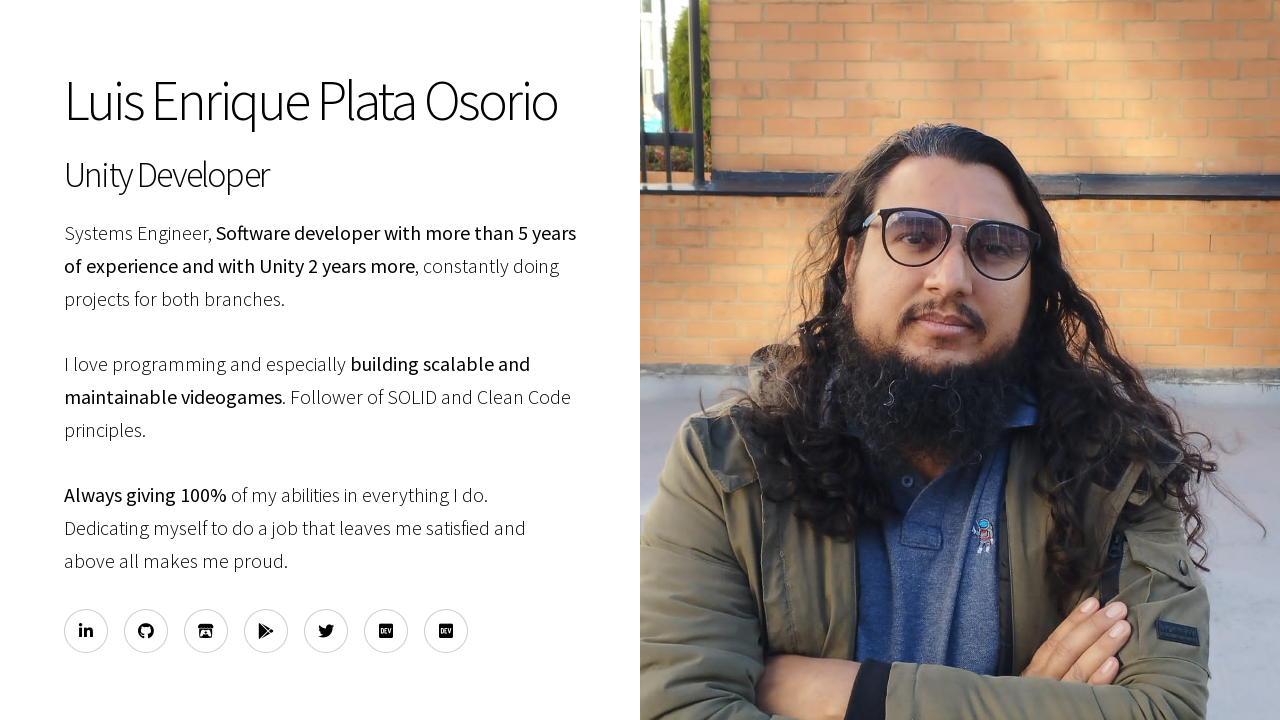

Retrieved href attribute from navigation button: https://github.com/luisplata/
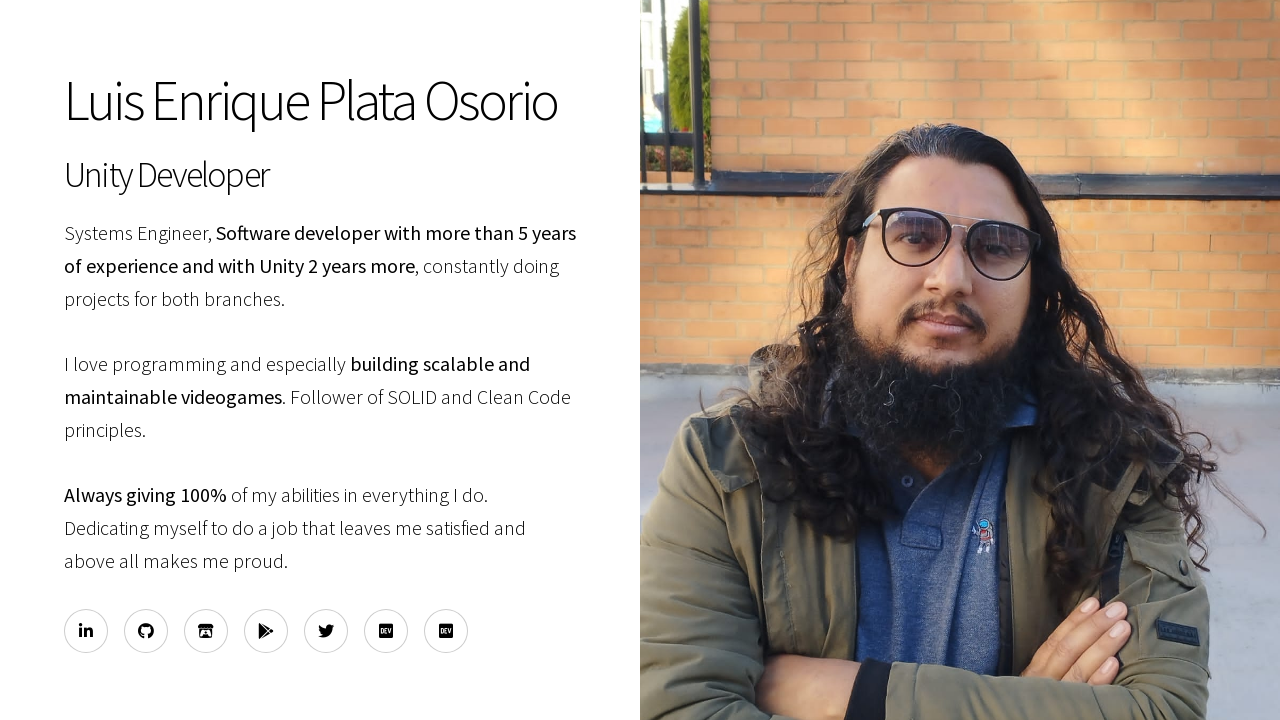

Verified that button has a valid href link
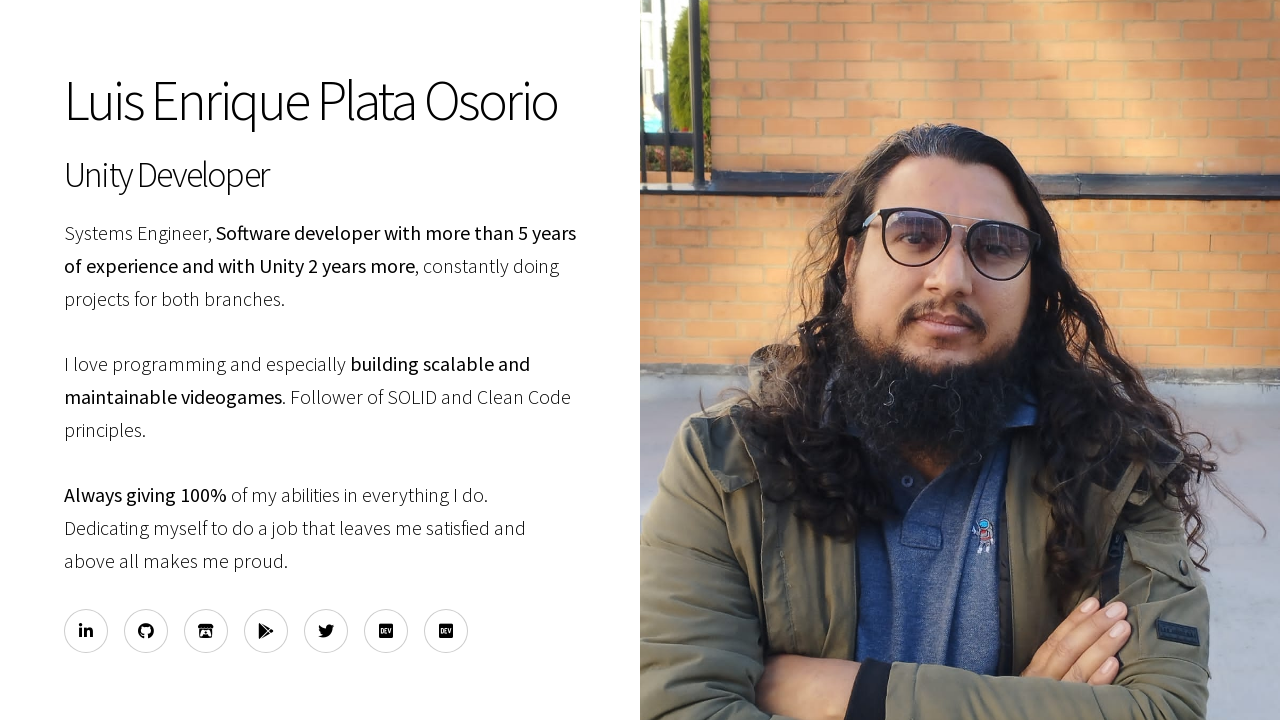

Retrieved href attribute from navigation button: https://peryloth.itch.io
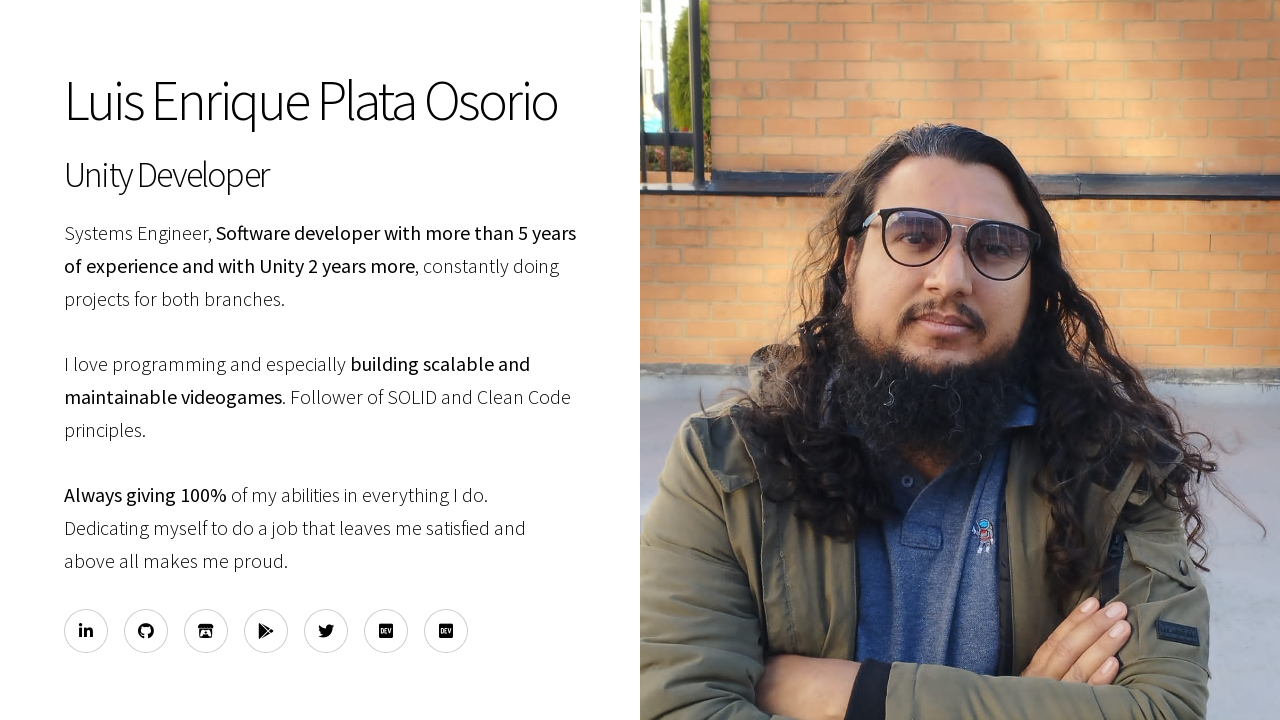

Verified that button has a valid href link
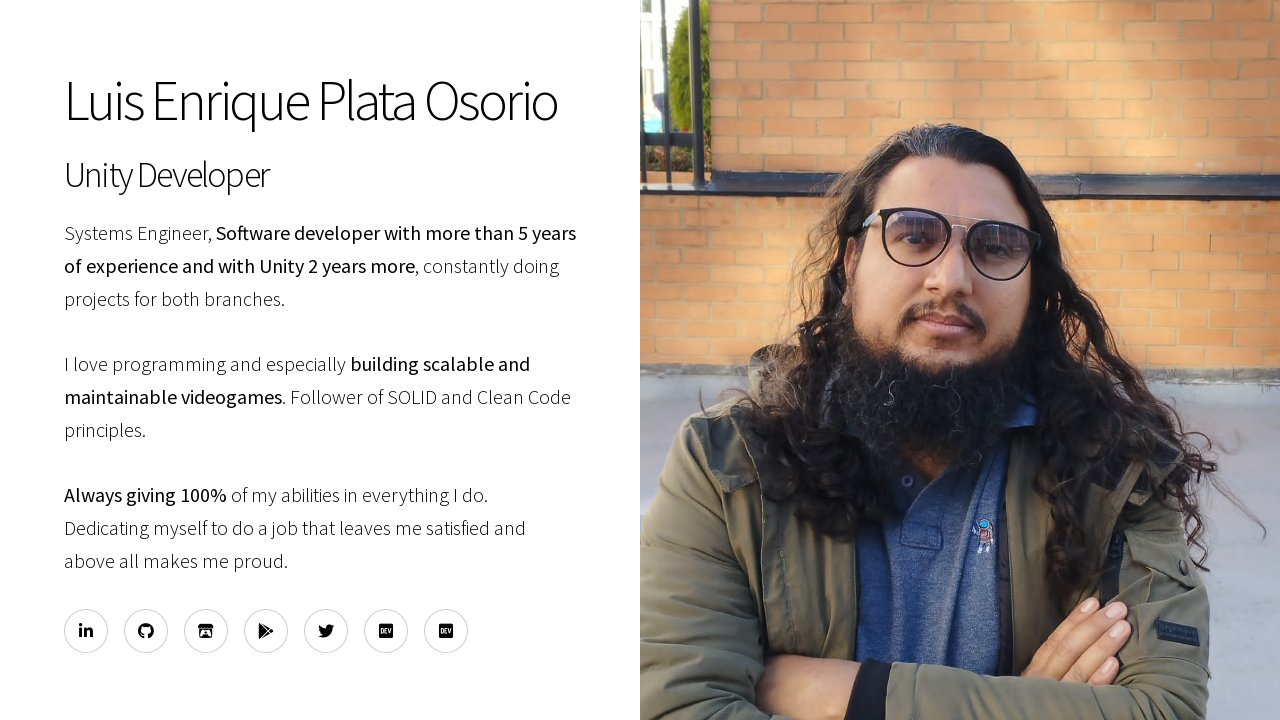

Retrieved href attribute from navigation button: https://play.google.com/store/apps/dev?id=6489594376691621400
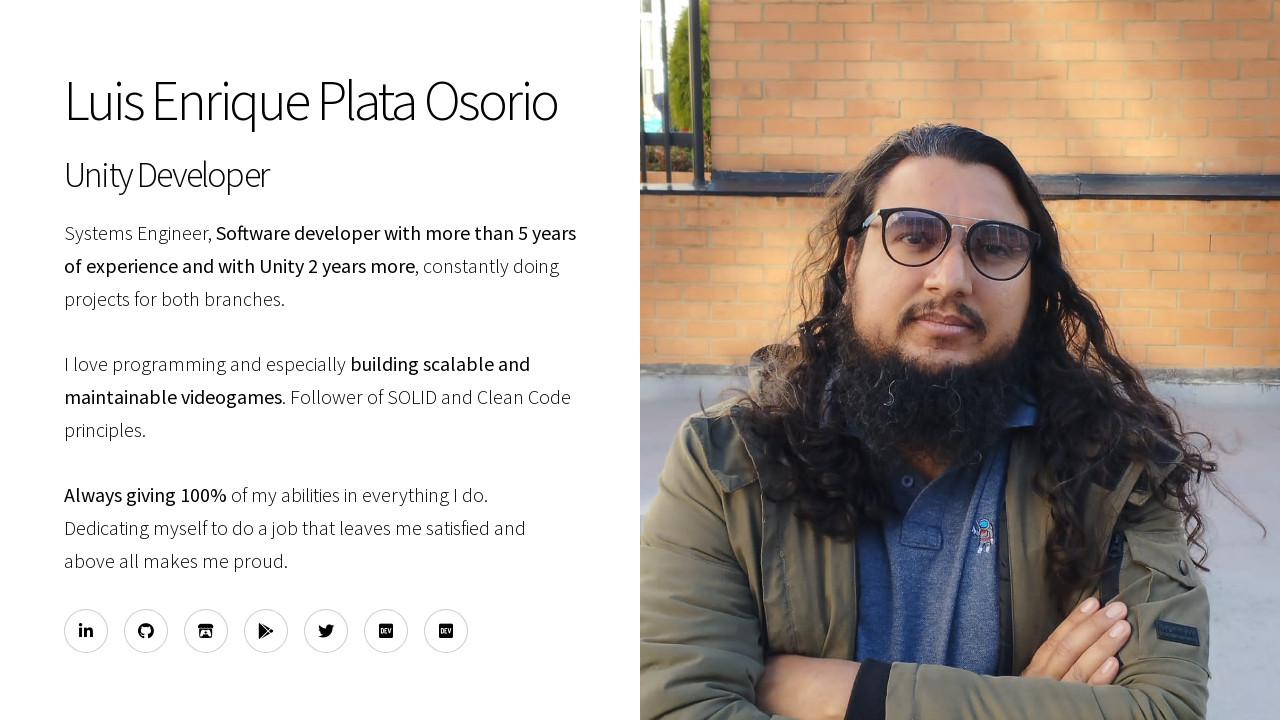

Verified that button has a valid href link
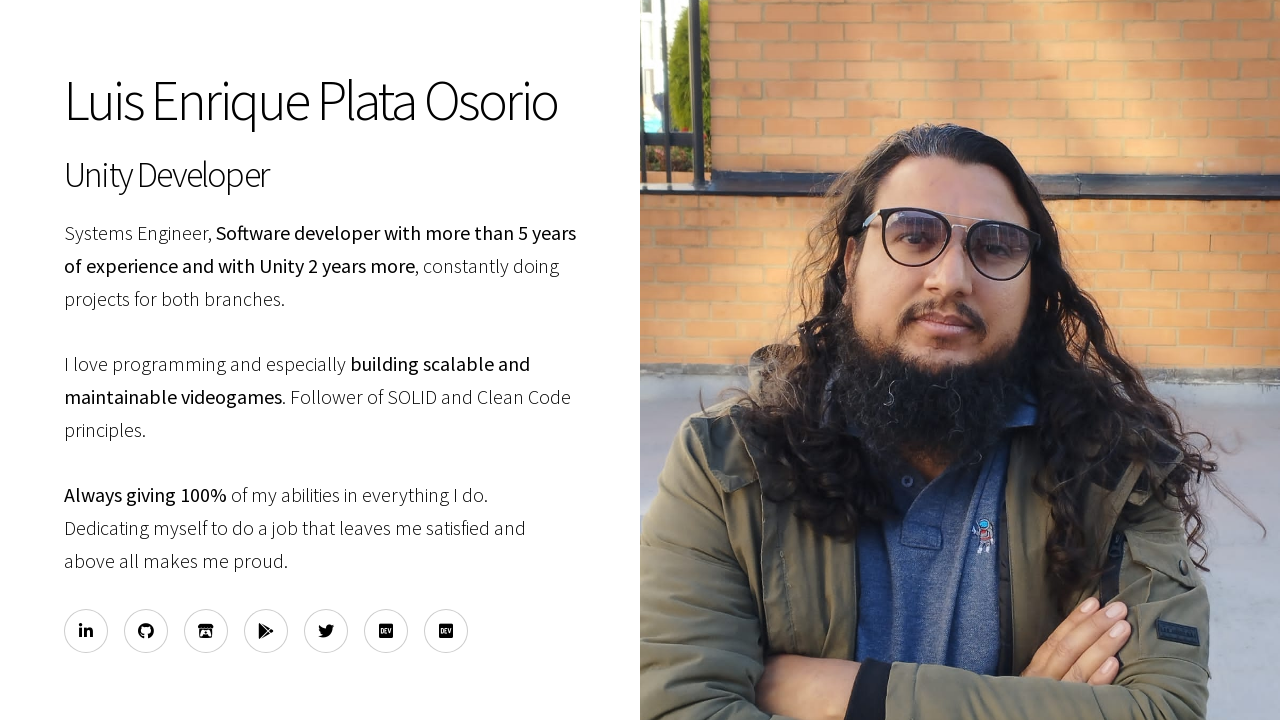

Retrieved href attribute from navigation button: https://twitter.com/PeryLoth
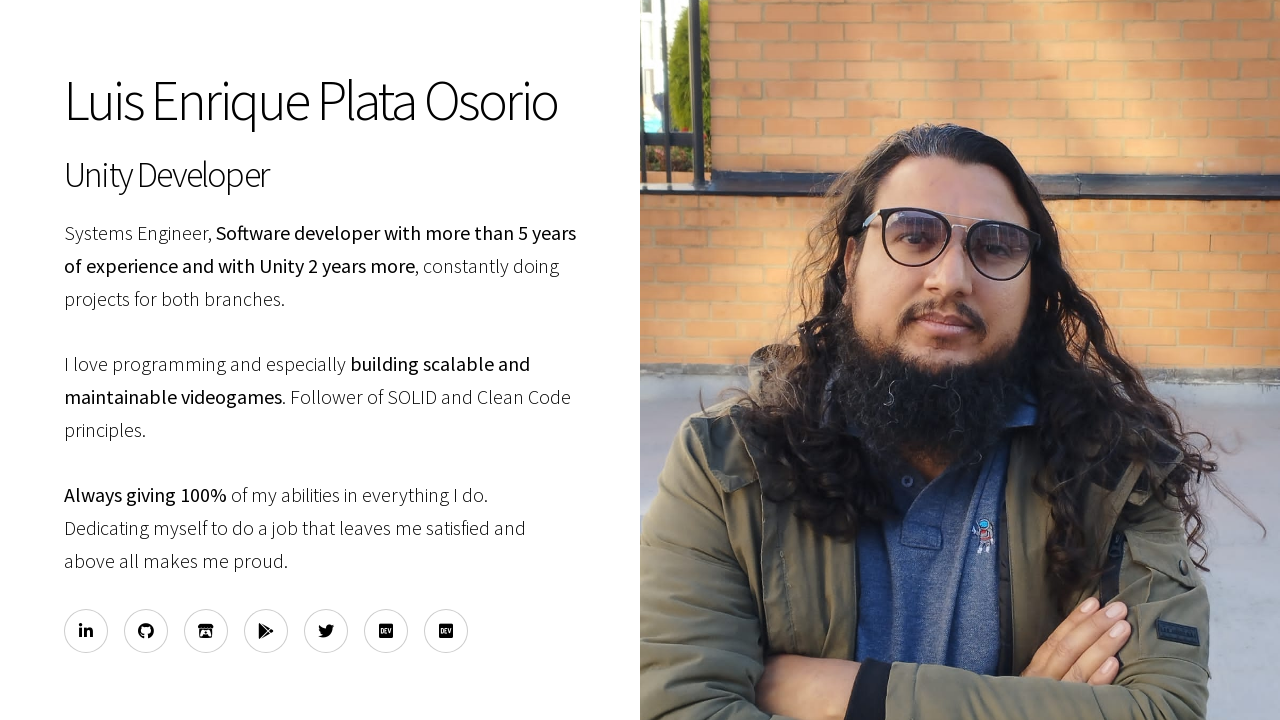

Verified that button has a valid href link
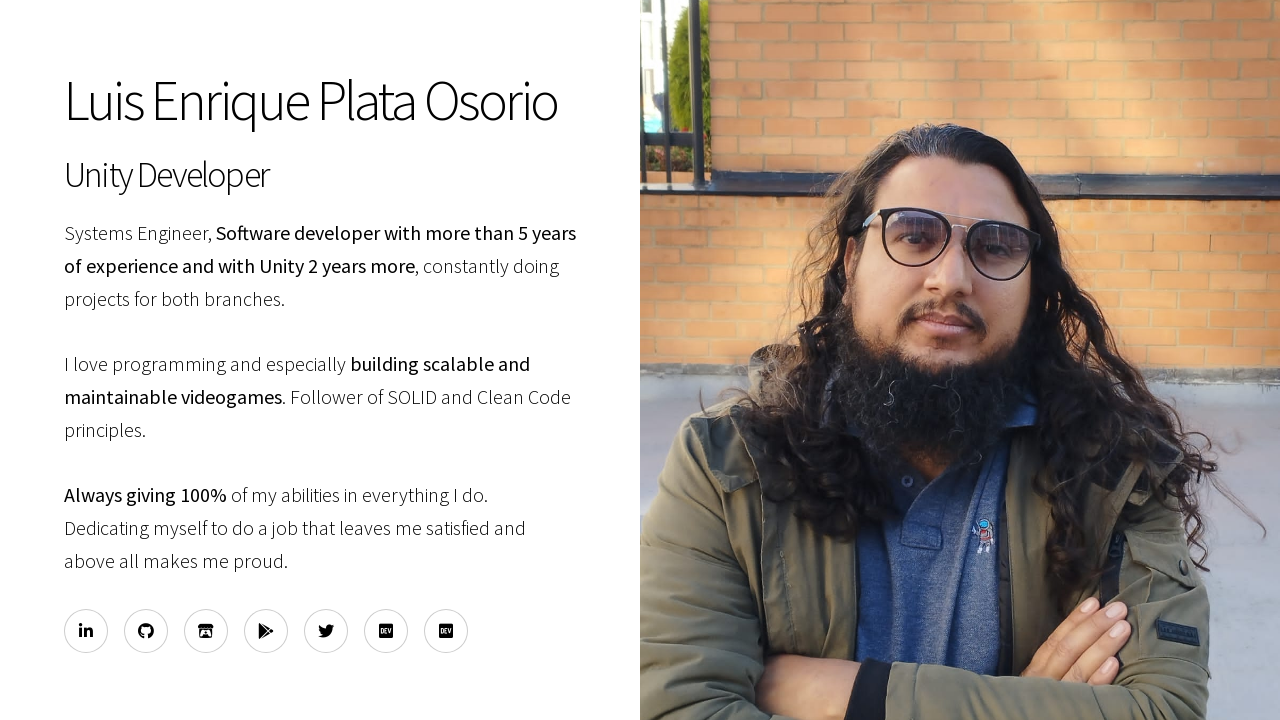

Retrieved href attribute from navigation button: ES_LuisPlata.pdf
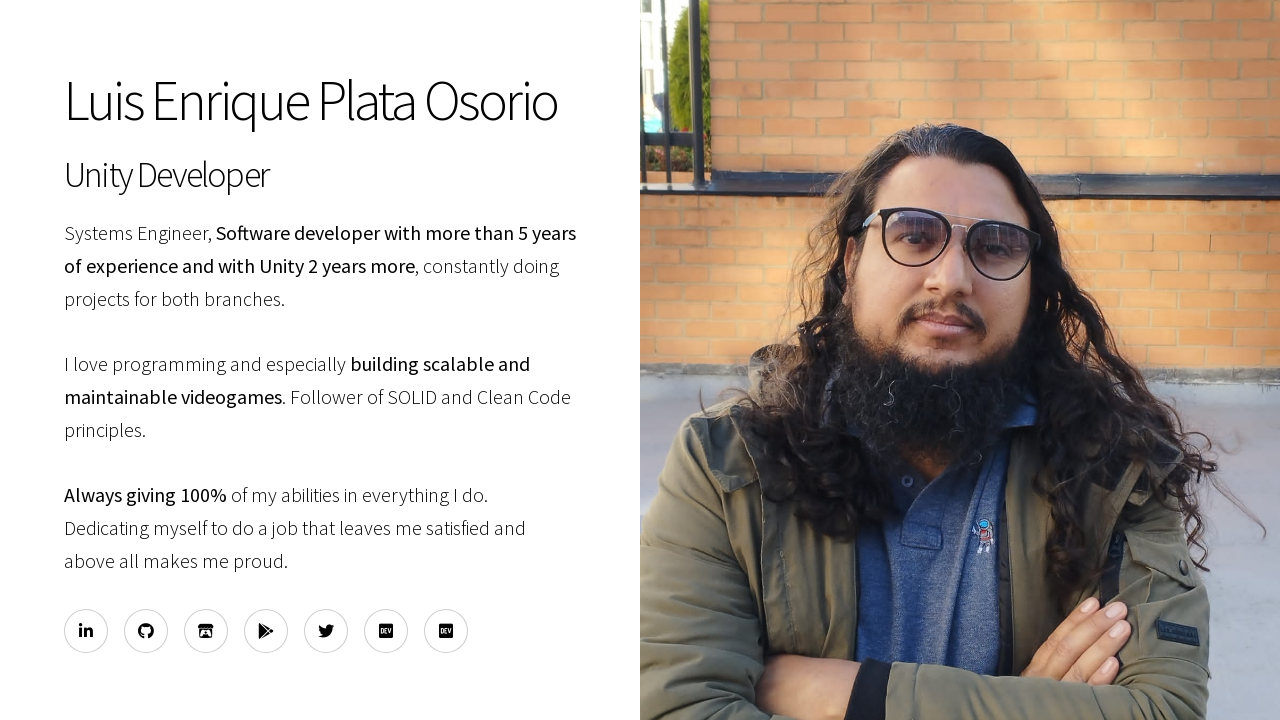

Verified that button has a valid href link
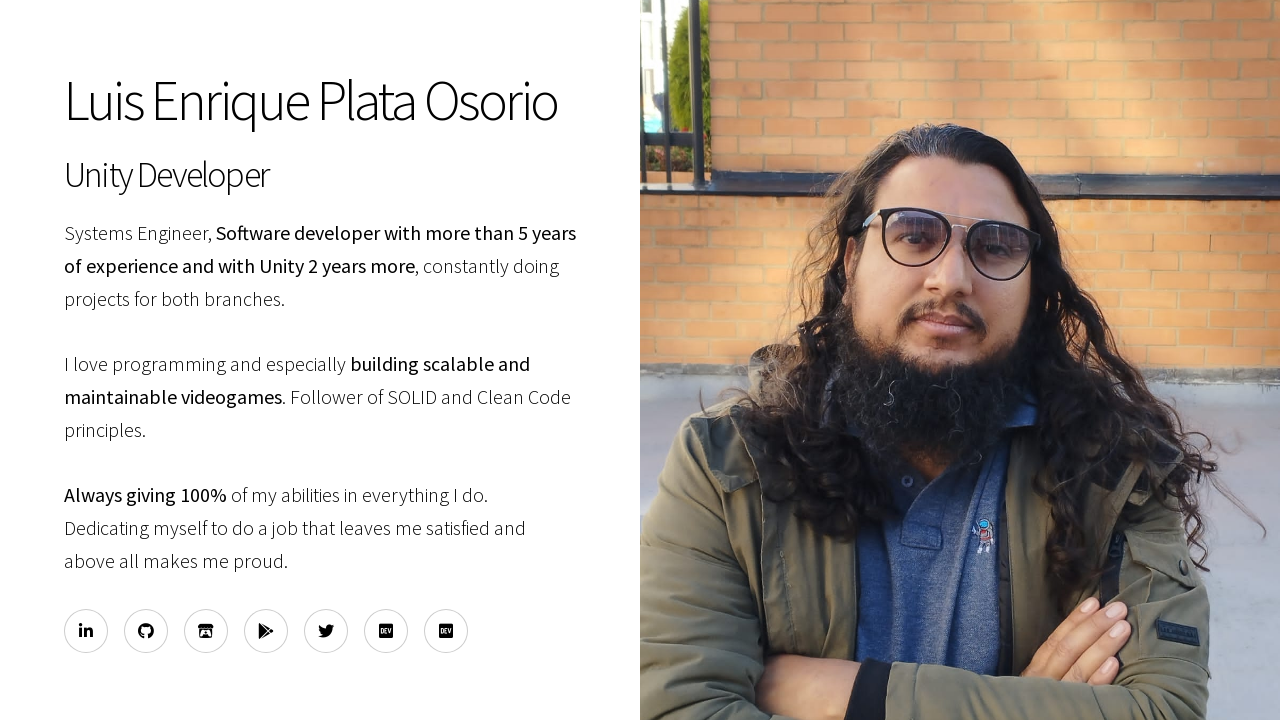

Retrieved href attribute from navigation button: EN_LuisPlata.pdf
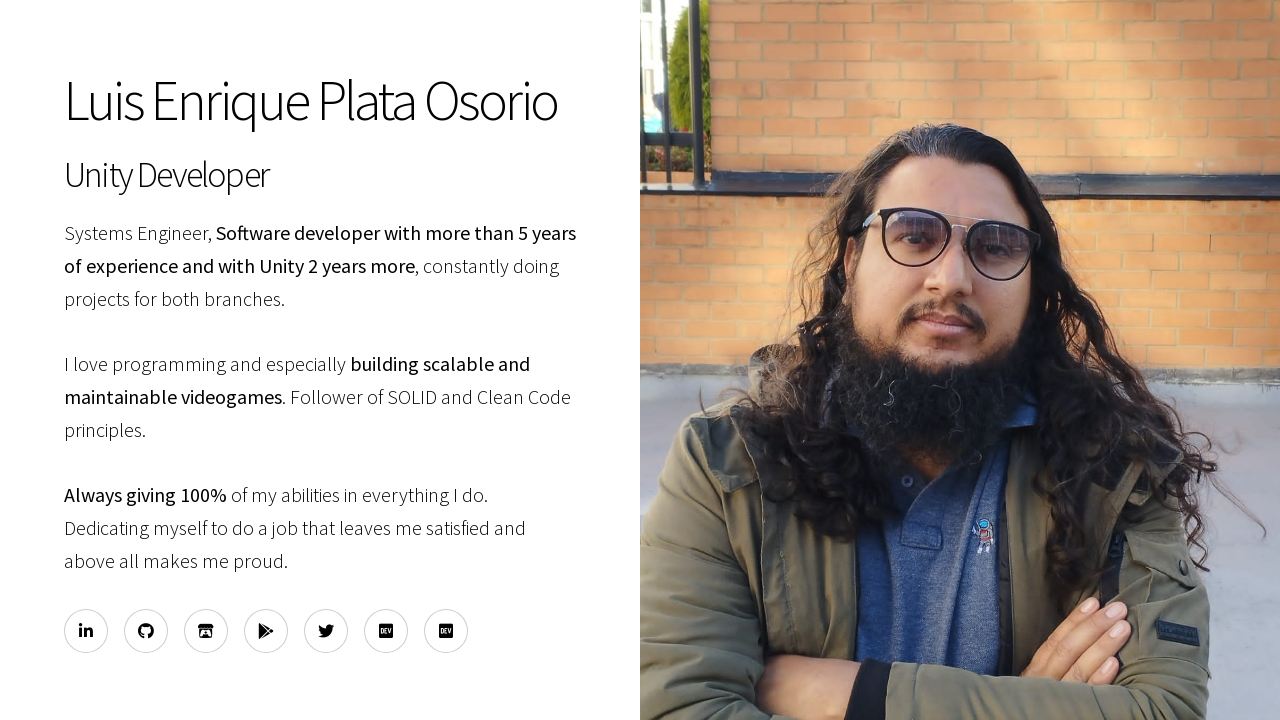

Verified that button has a valid href link
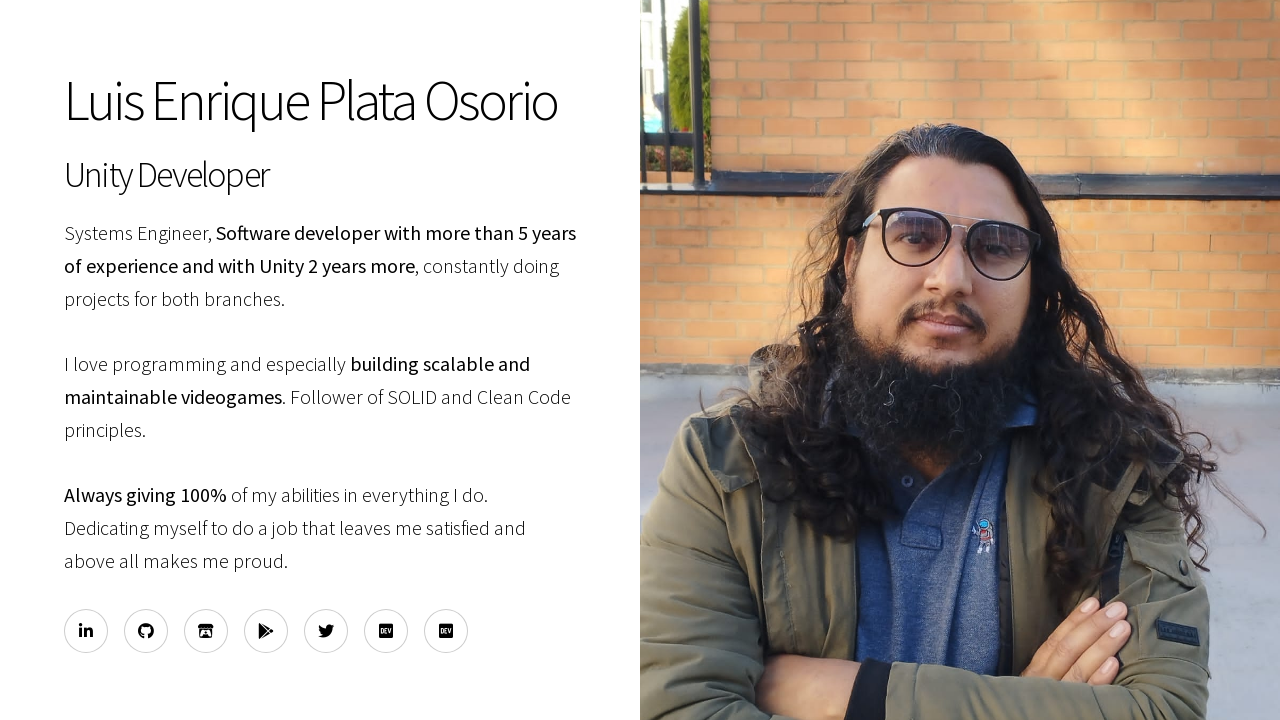

Retrieved href attribute from navigation button: https://www.linkedin.com/in/luisenriqueplataosorio/
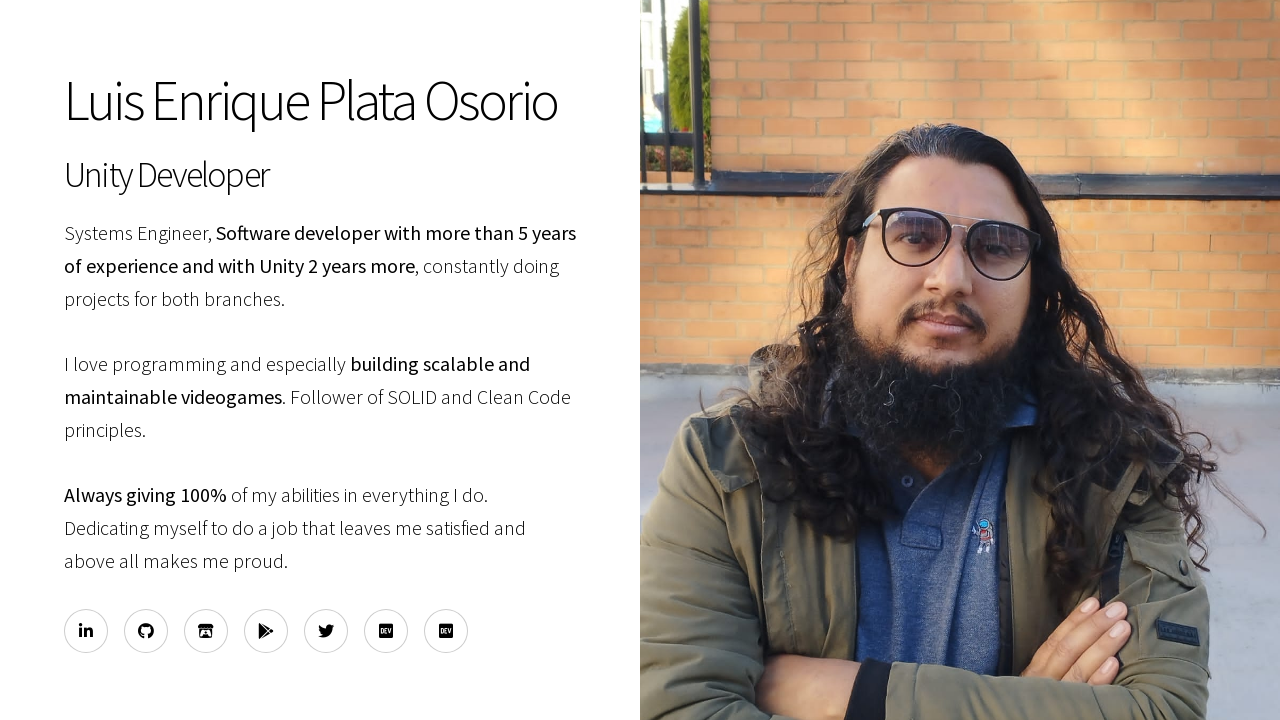

Verified that button has a valid href link
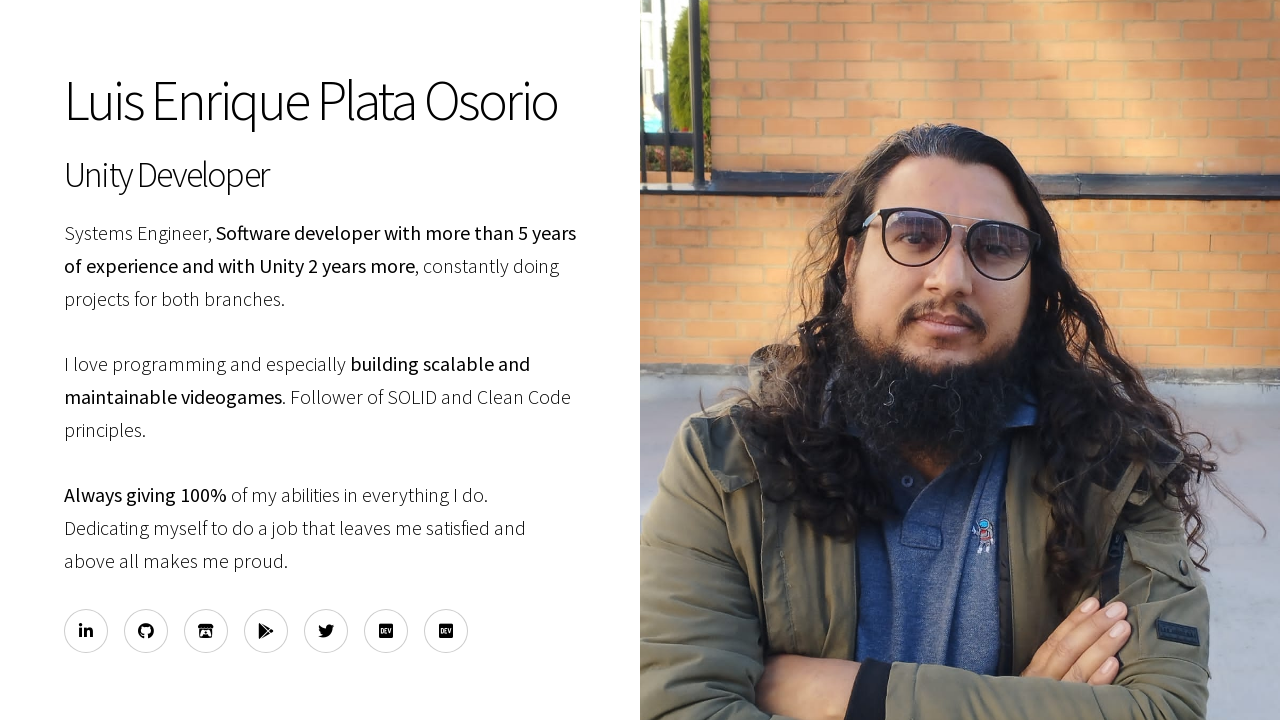

Retrieved href attribute from navigation button: https://github.com/luisplata/
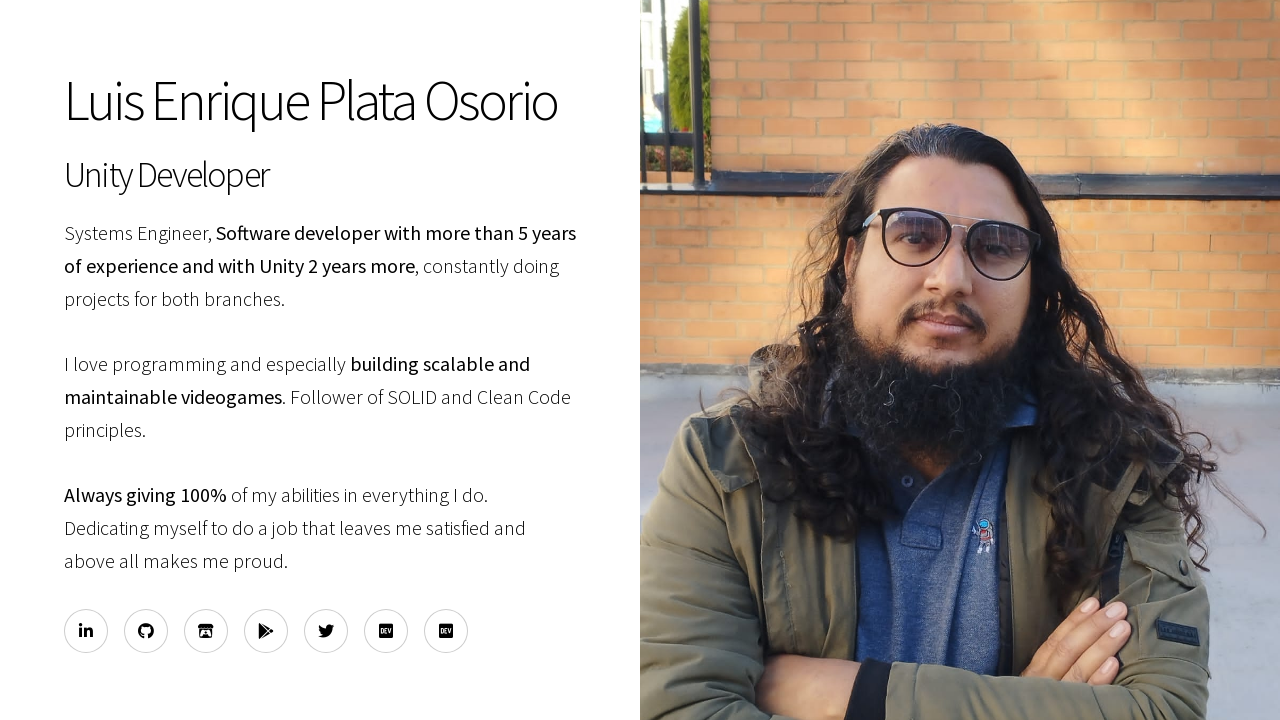

Verified that button has a valid href link
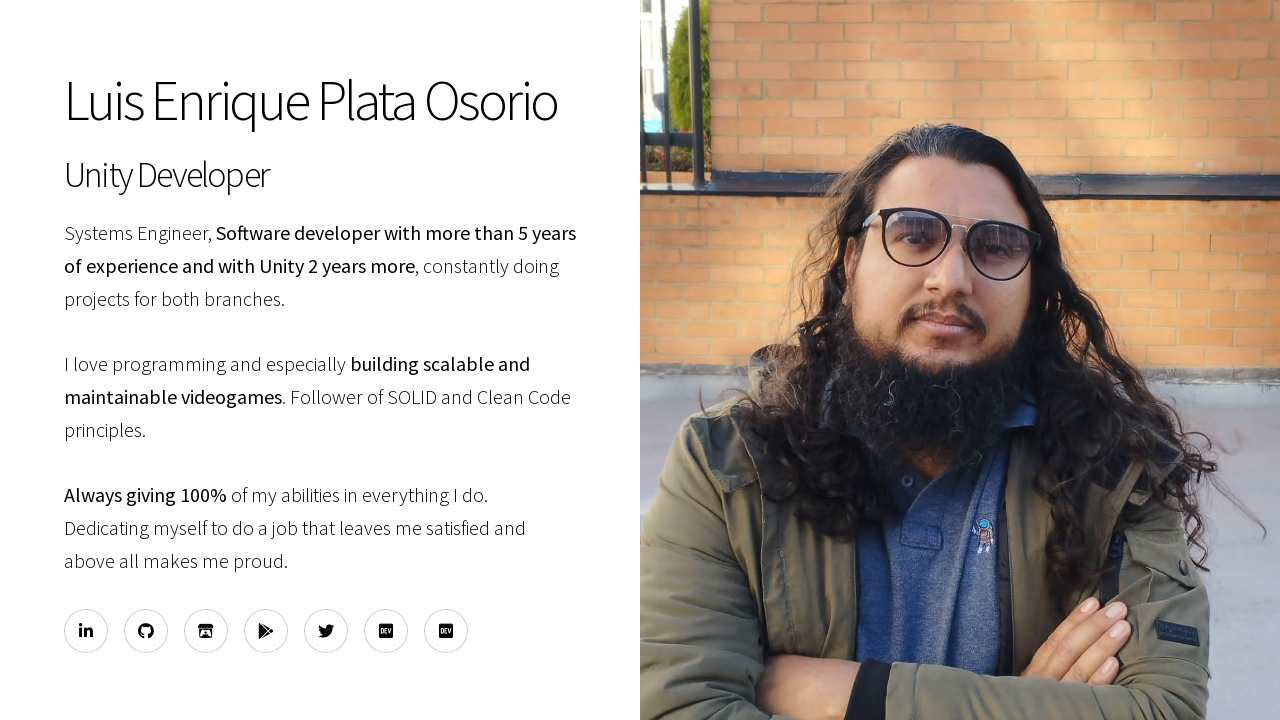

Retrieved href attribute from navigation button: https://peryloth.itch.io
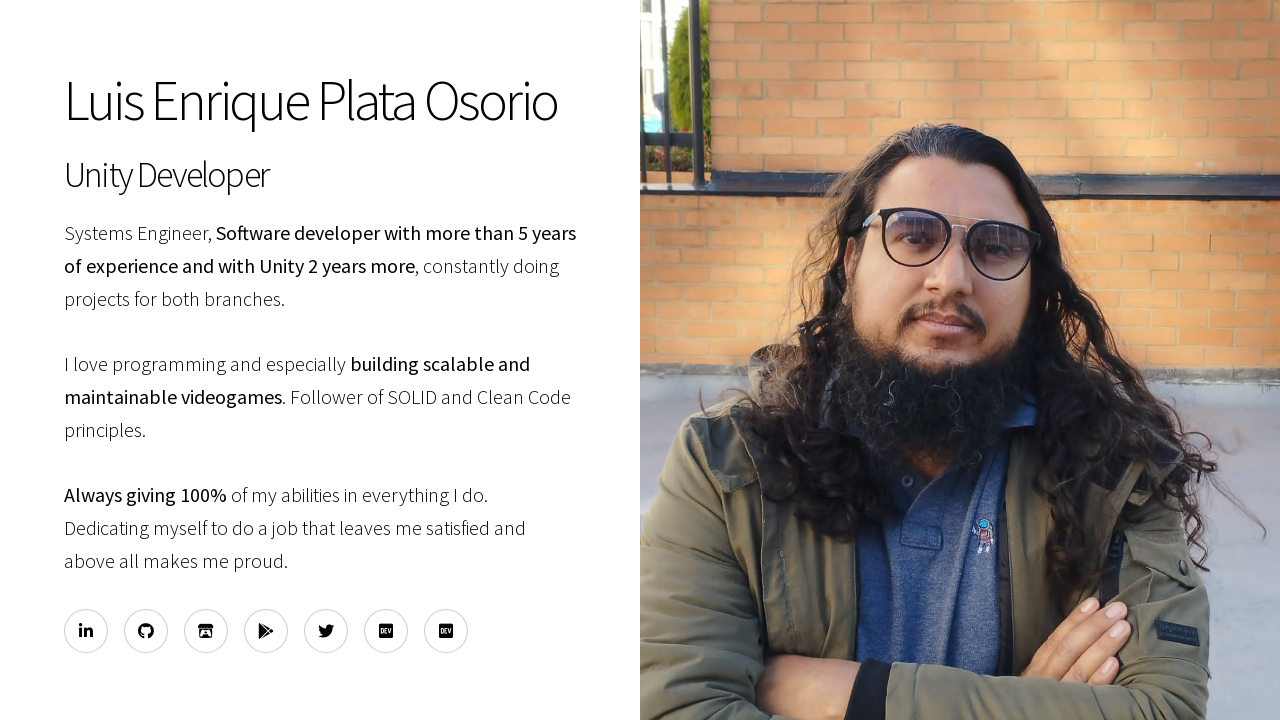

Verified that button has a valid href link
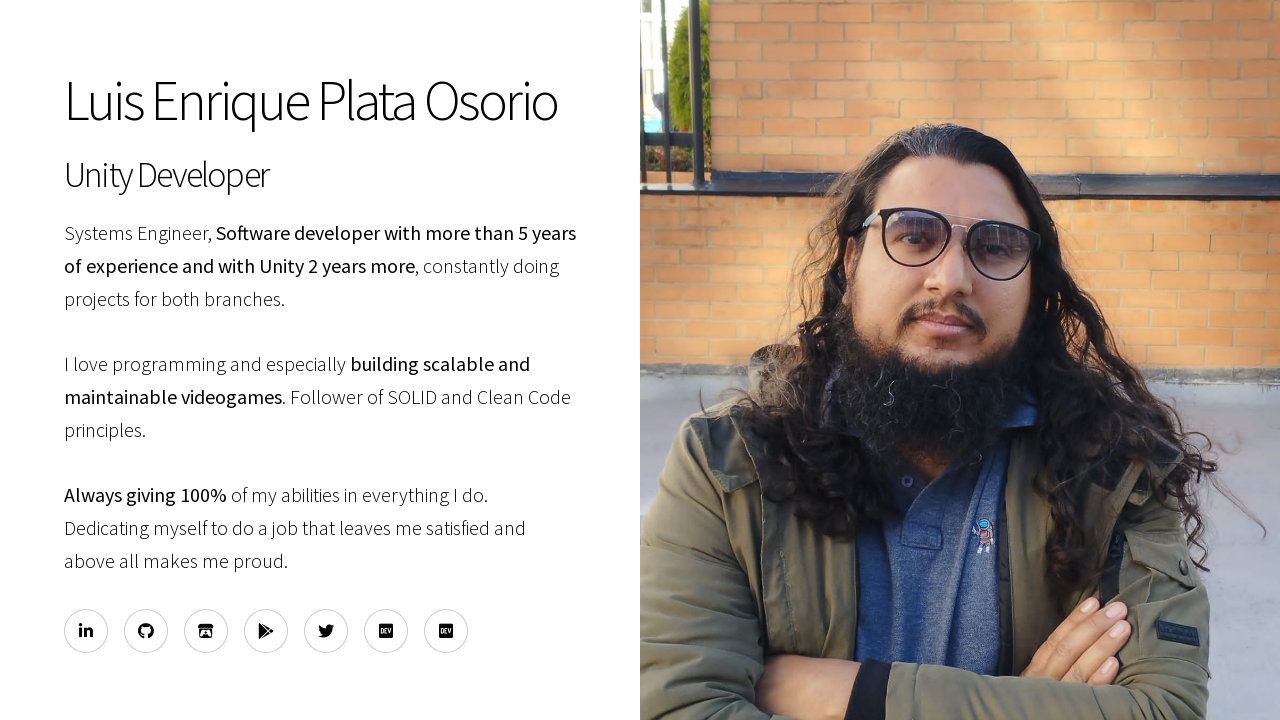

Retrieved href attribute from navigation button: https://play.google.com/store/apps/dev?id=6489594376691621400
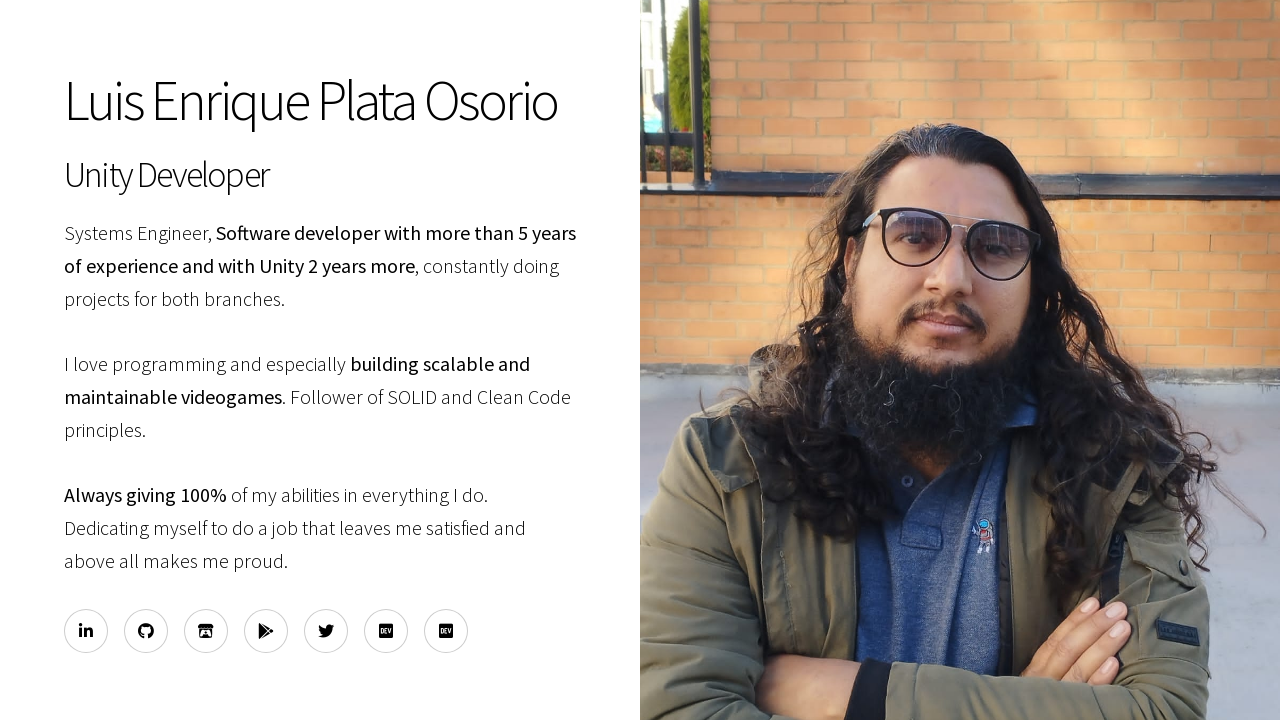

Verified that button has a valid href link
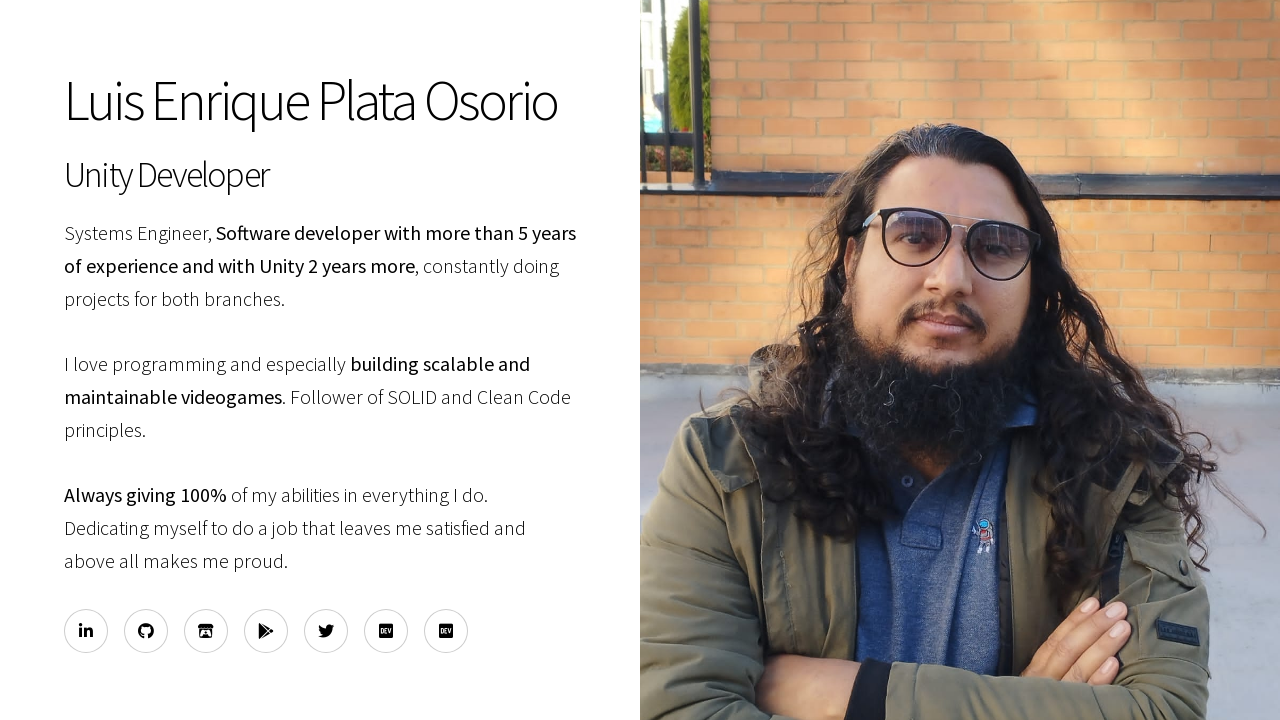

Retrieved href attribute from navigation button: https://twitter.com/PeryLoth
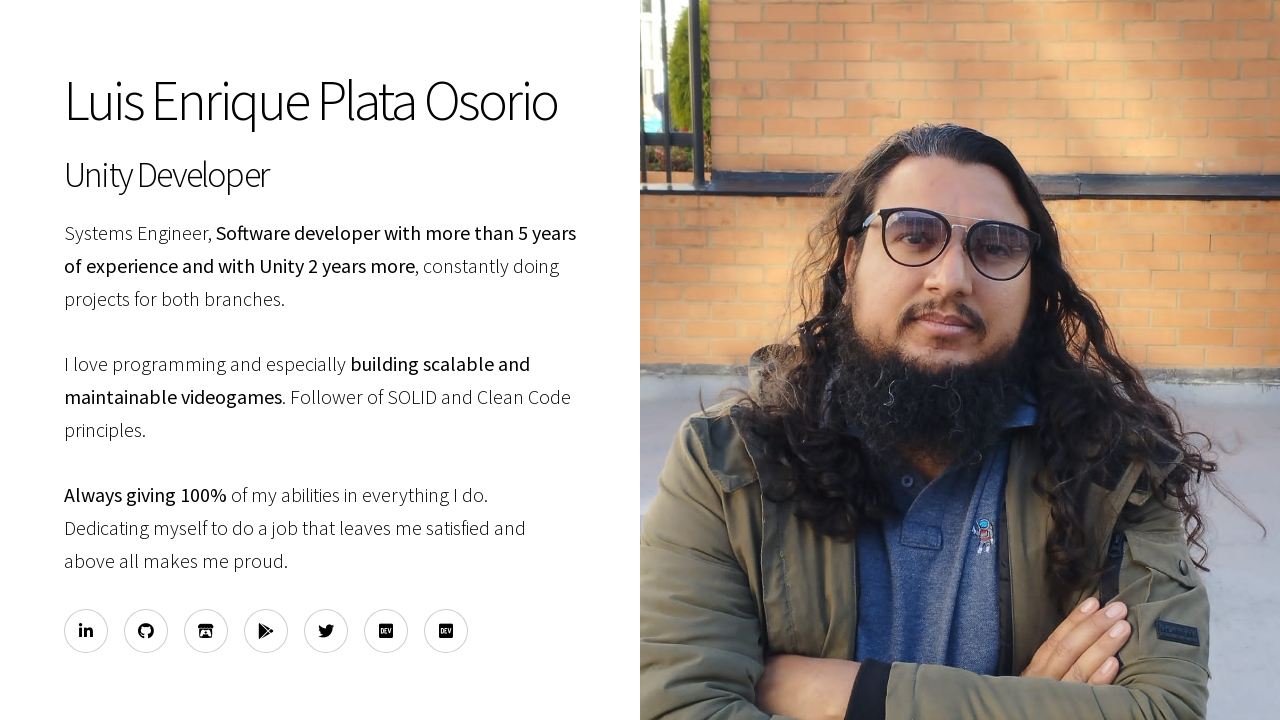

Verified that button has a valid href link
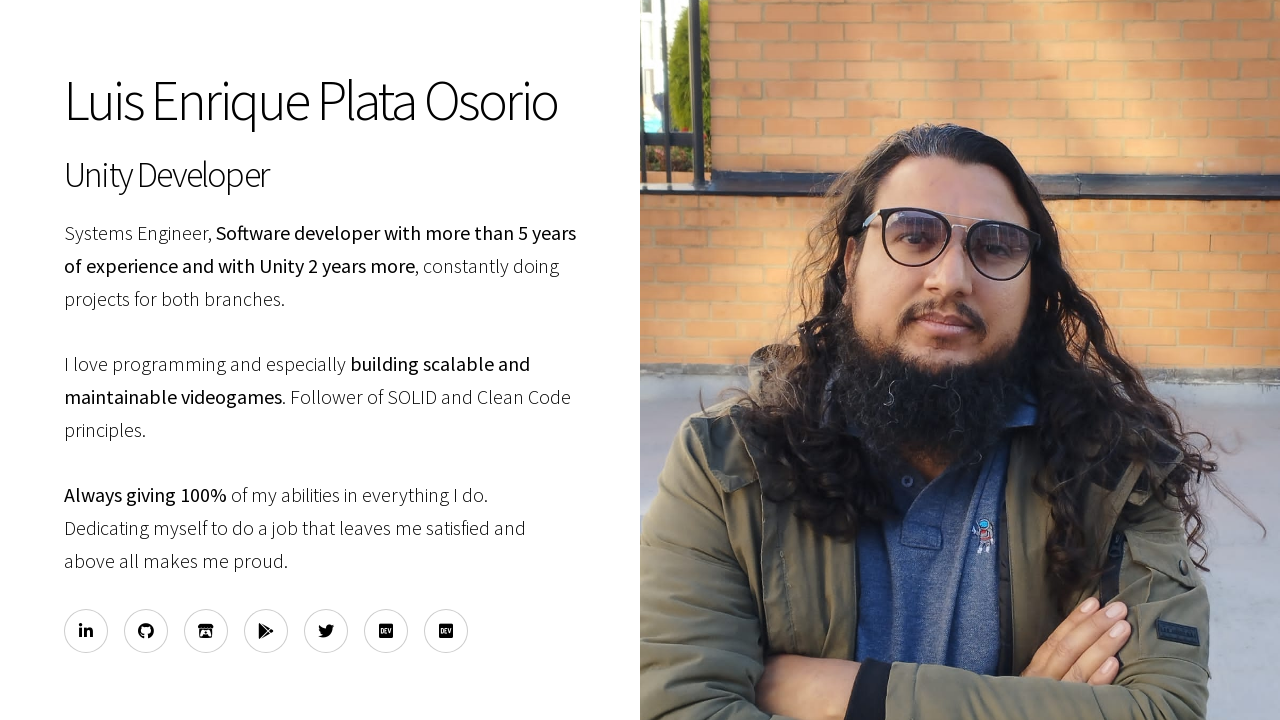

Retrieved href attribute from navigation button: ES_LuisPlata.pdf
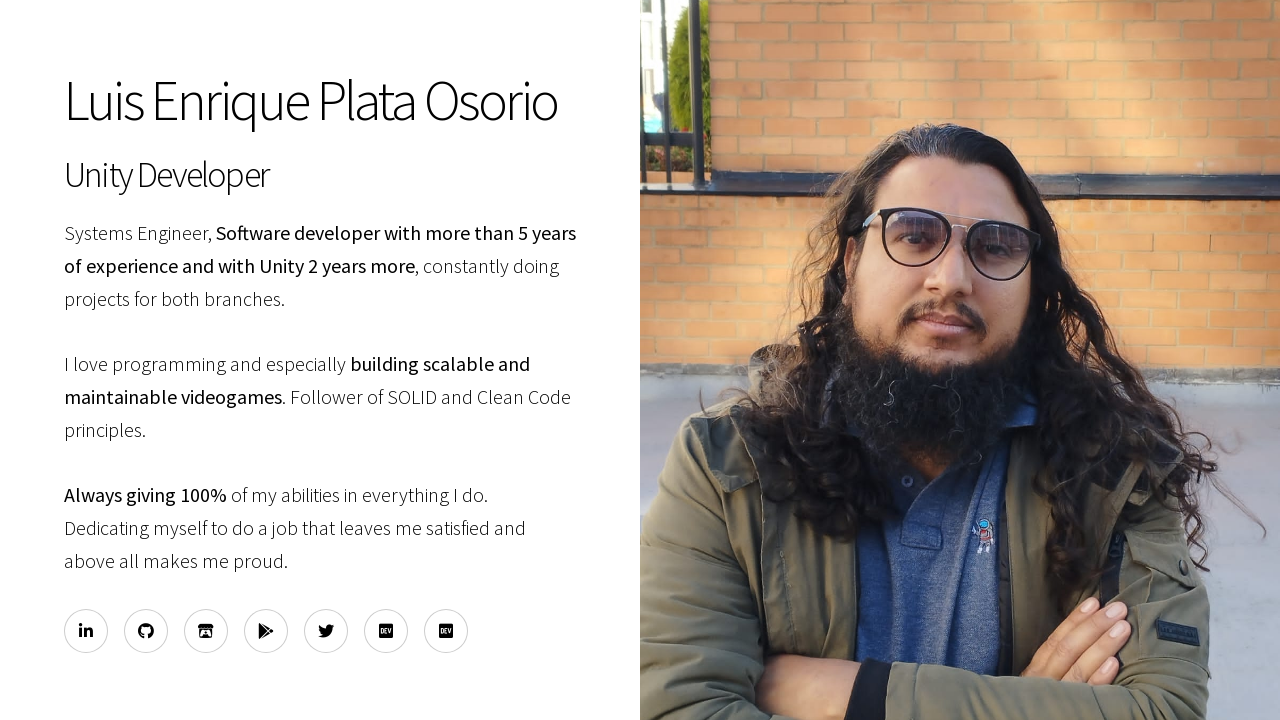

Verified that button has a valid href link
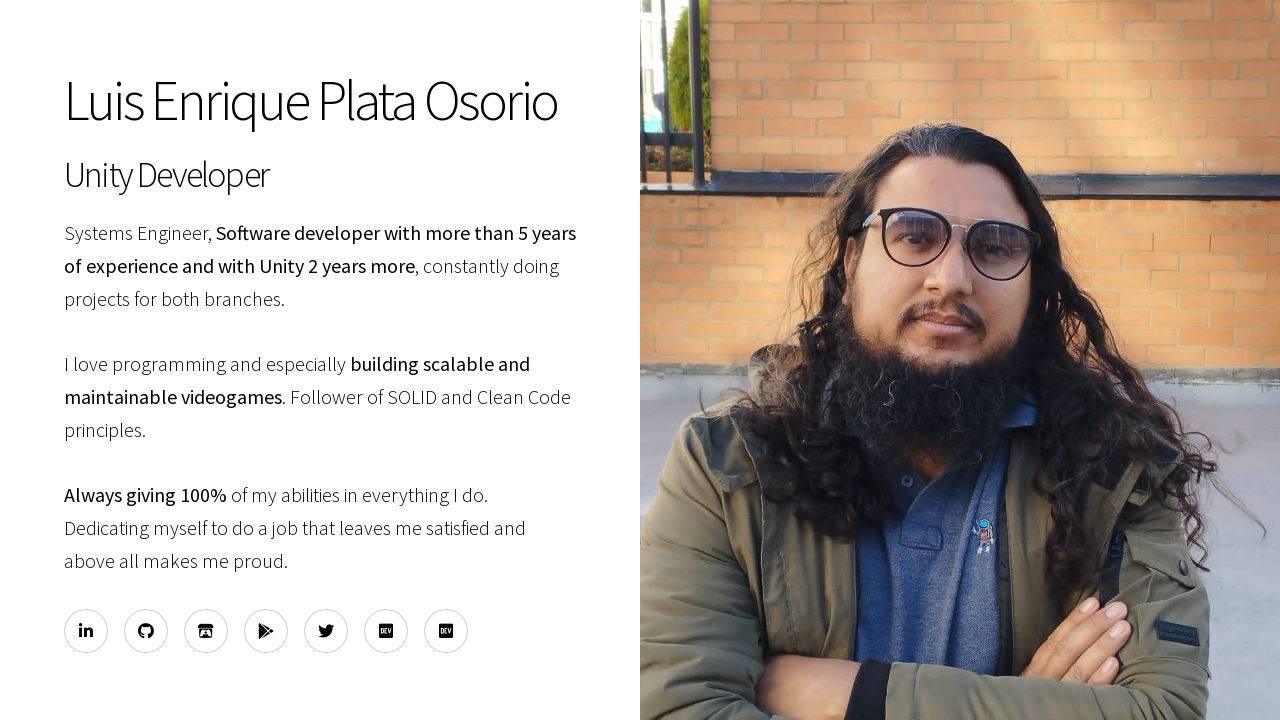

Retrieved href attribute from navigation button: EN_LuisPlata.pdf
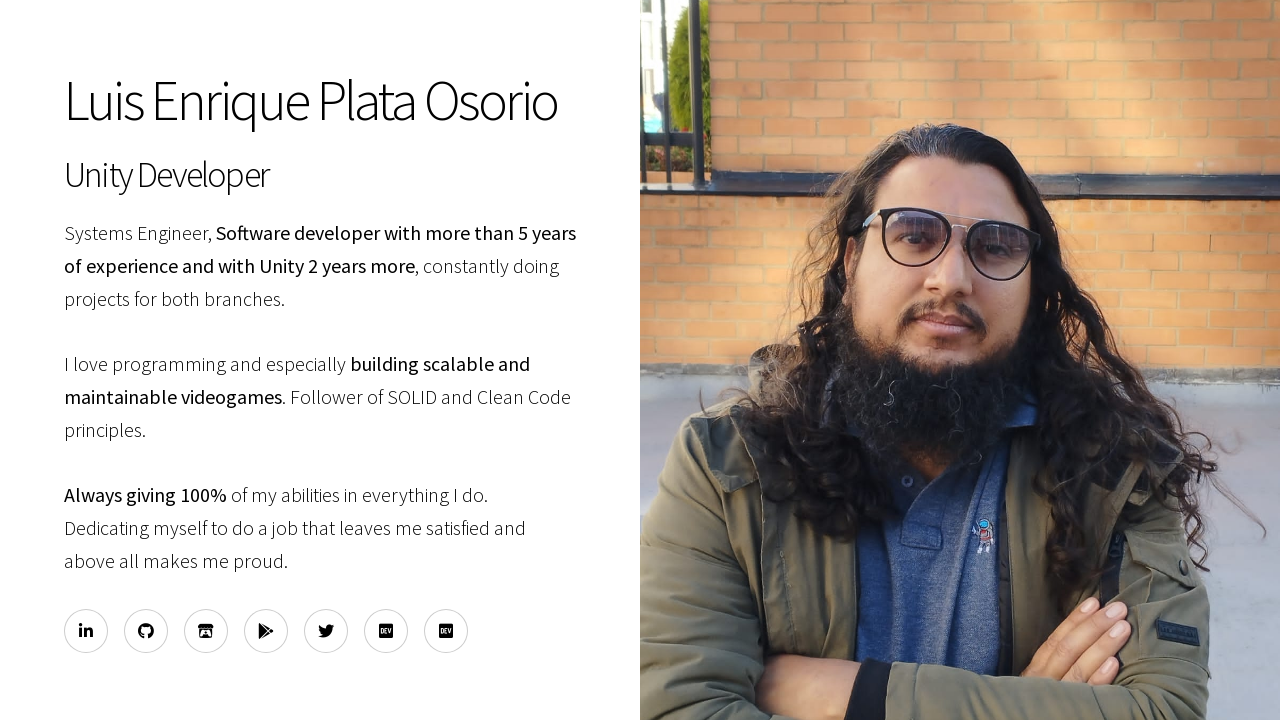

Verified that button has a valid href link
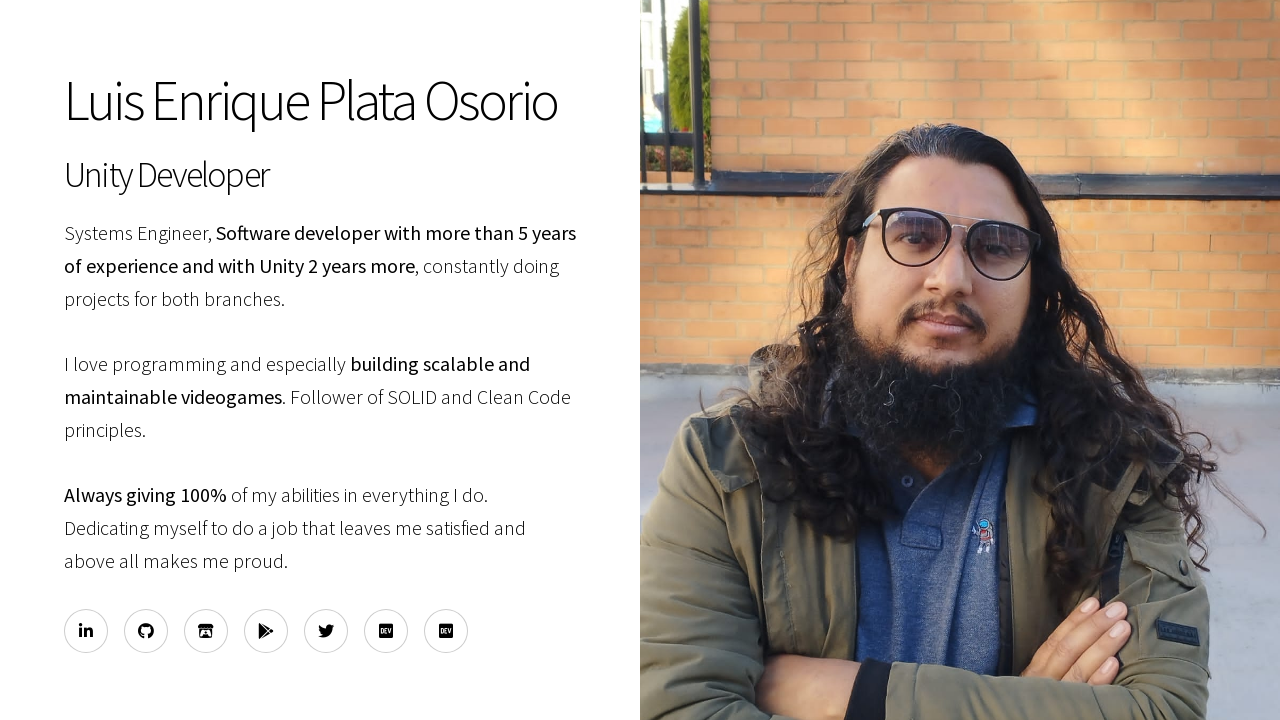

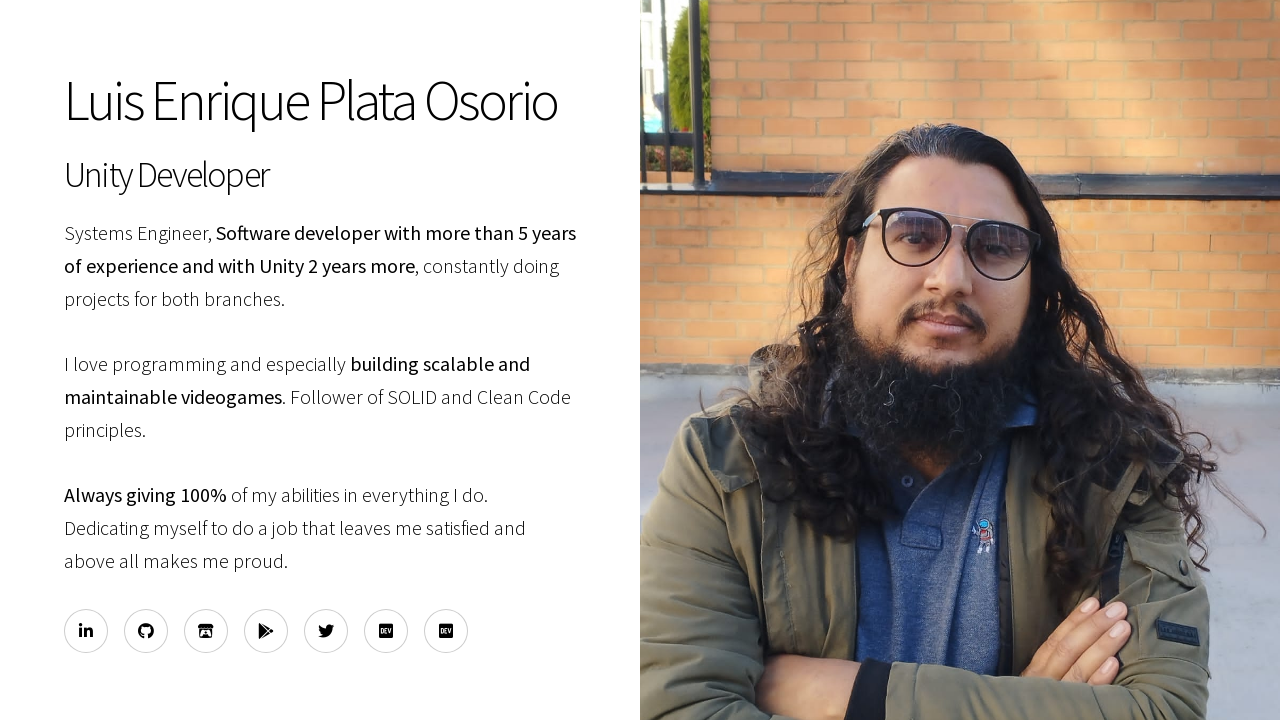